Tests dropdown selection functionality by selecting birthday day, month, and year from dropdown menus

Starting URL: https://www.automationtestinginsider.com/2019/08/student-registration-form.html

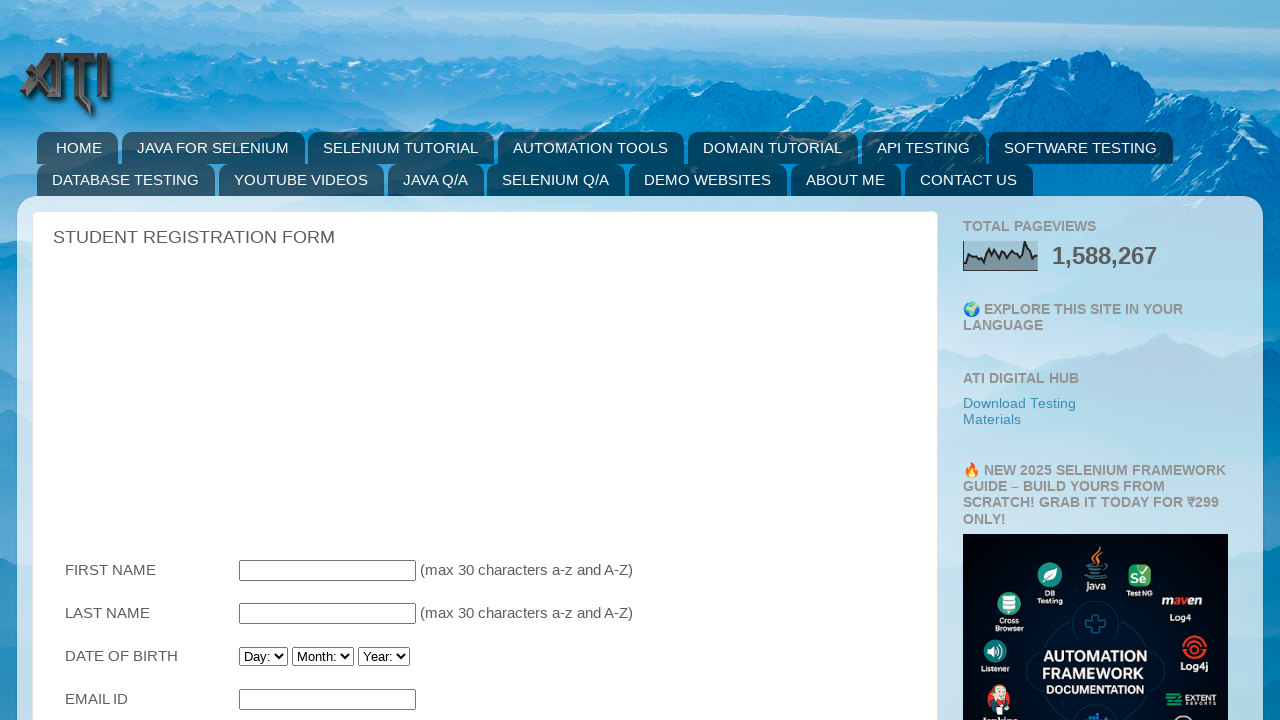

Page loaded - DOM content ready
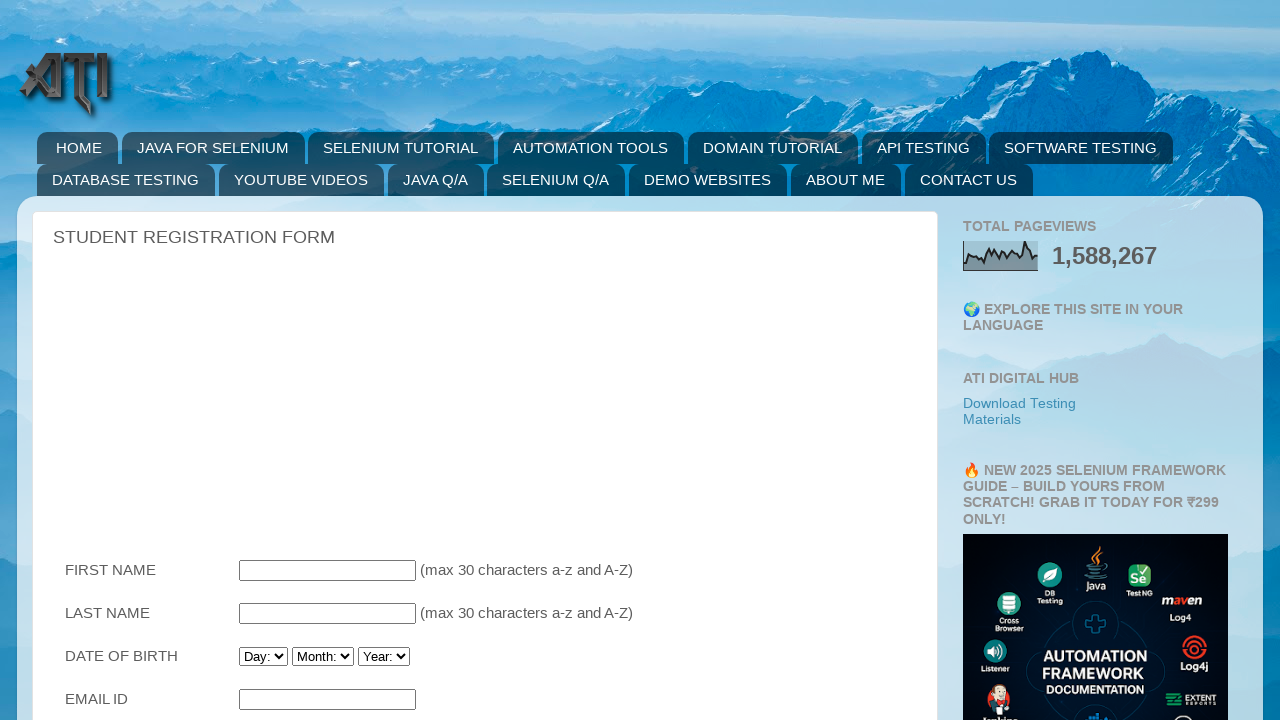

Selected birthday day from dropdown (index 22) on #Birthday_Day
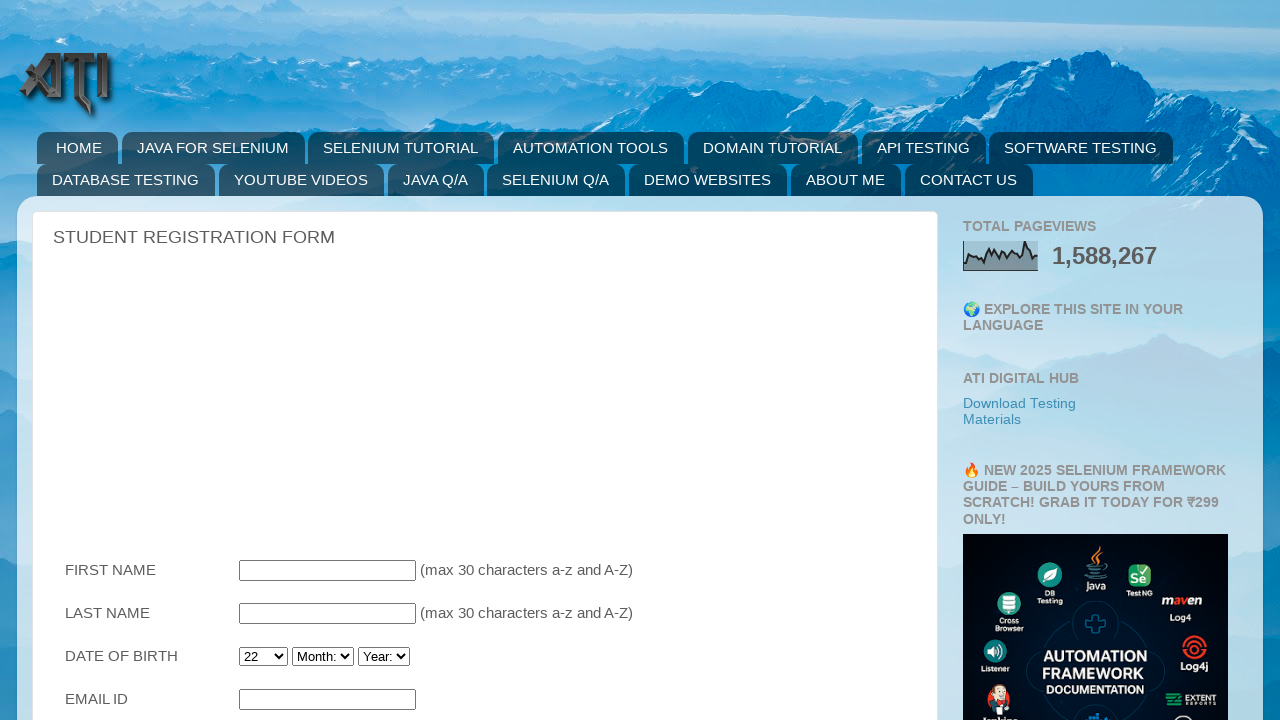

Selected December from birthday month dropdown on #Birthday_Month
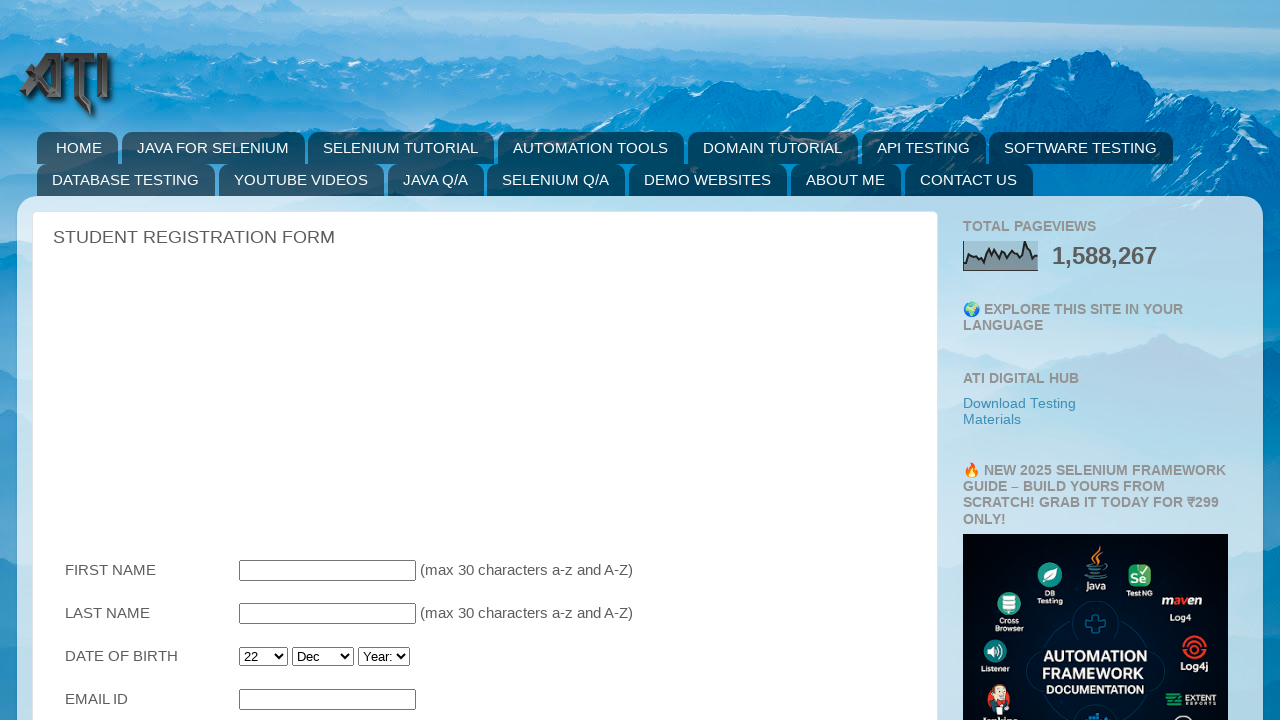

Selected February from birthday month dropdown on #Birthday_Month
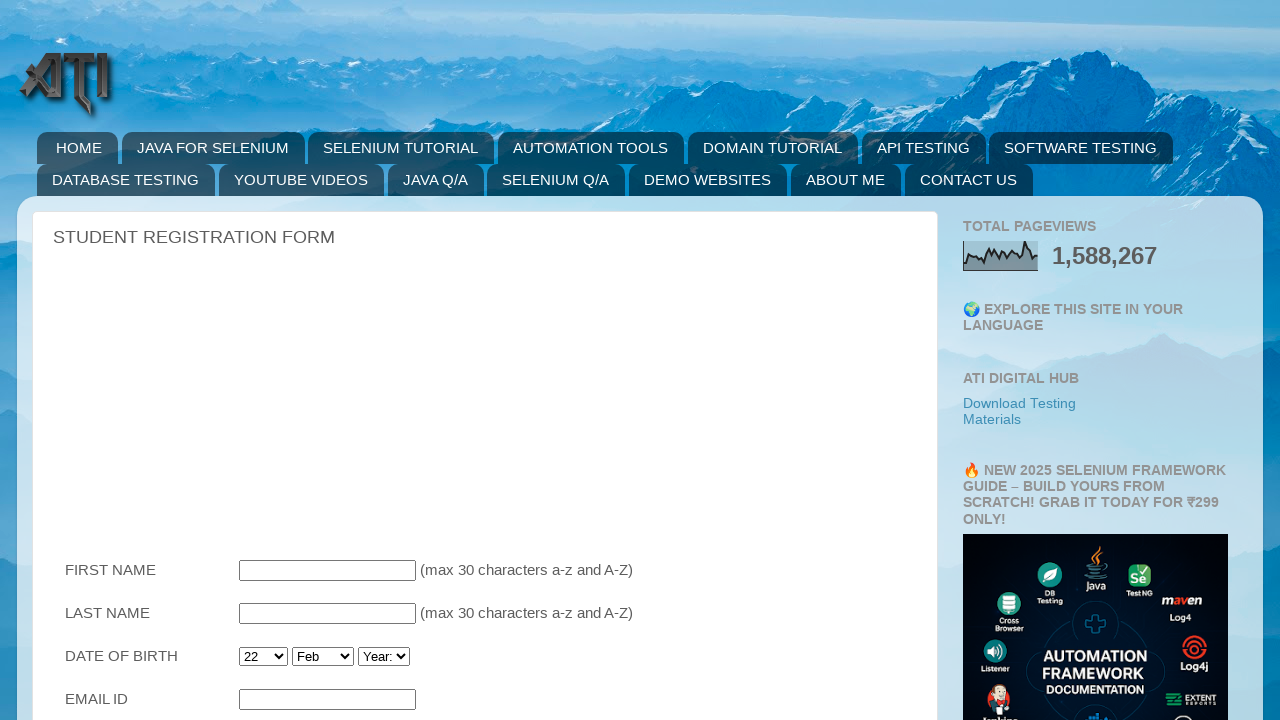

Selected 1995 from birthday year dropdown on #Birthday_Year
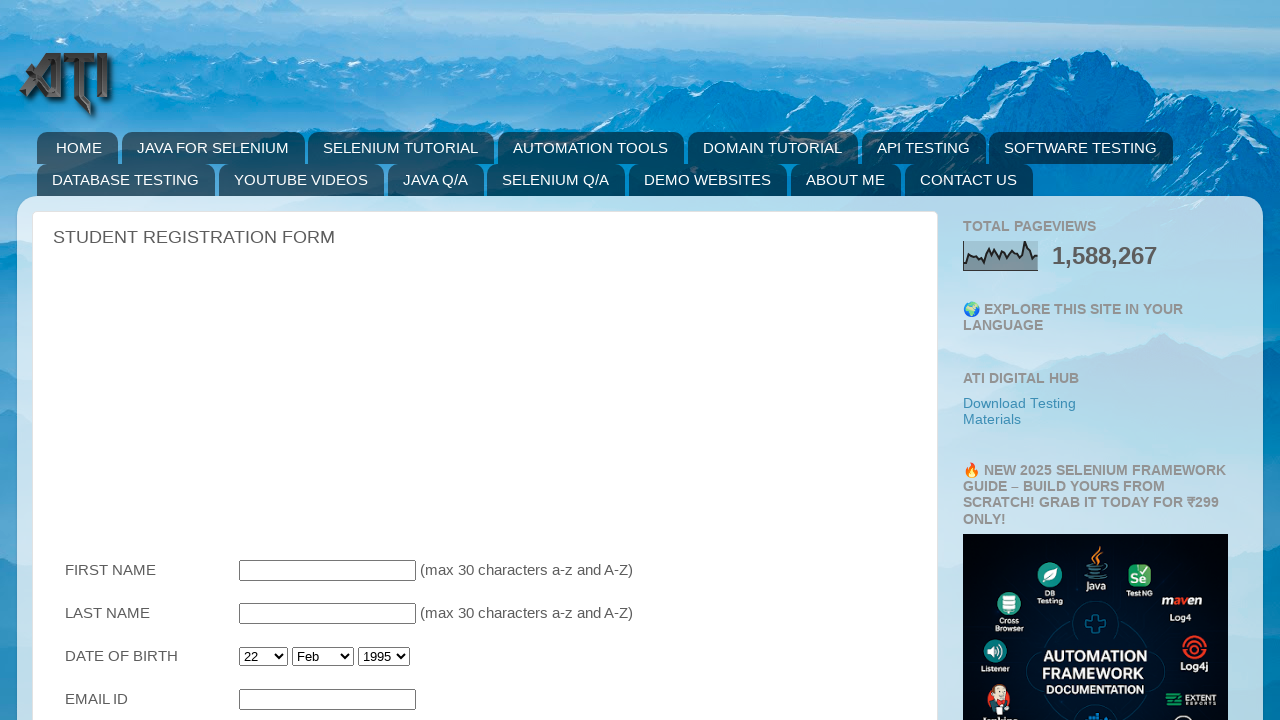

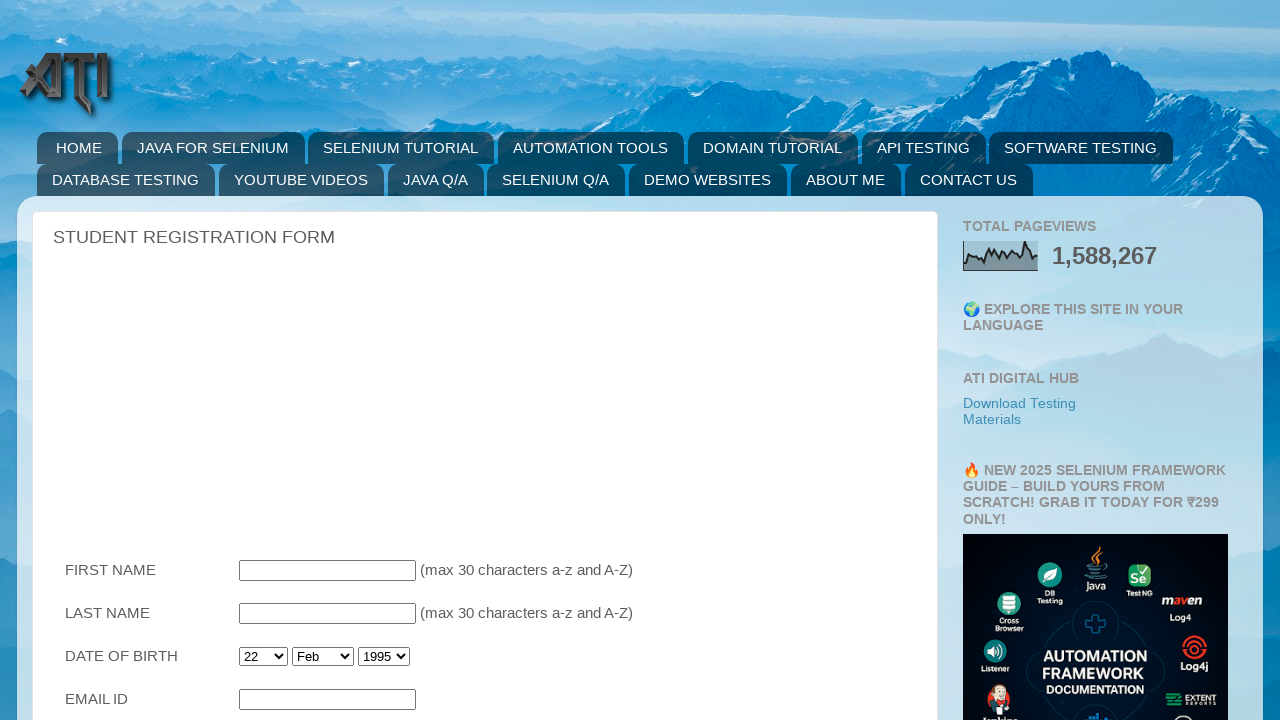